Tests confirmation alert functionality by clicking the confirm button and dismissing the alert

Starting URL: https://demoqa.com/alerts

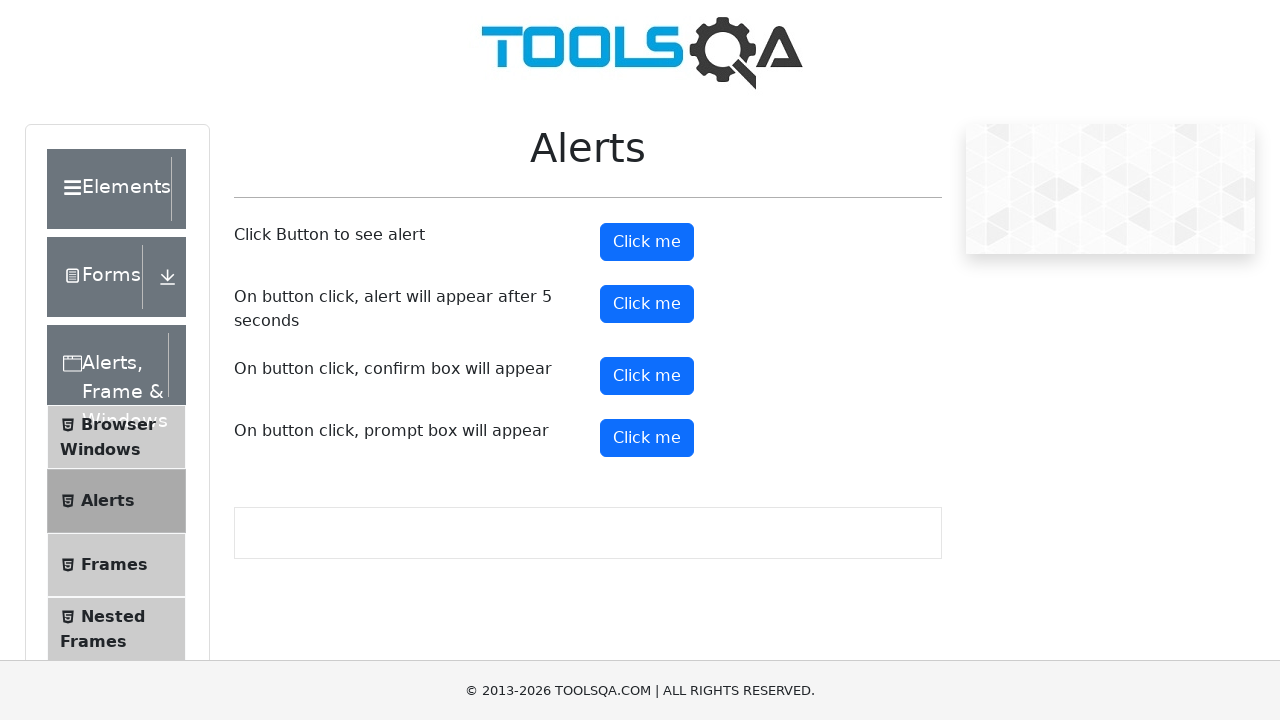

Set up dialog handler to dismiss confirmation alerts
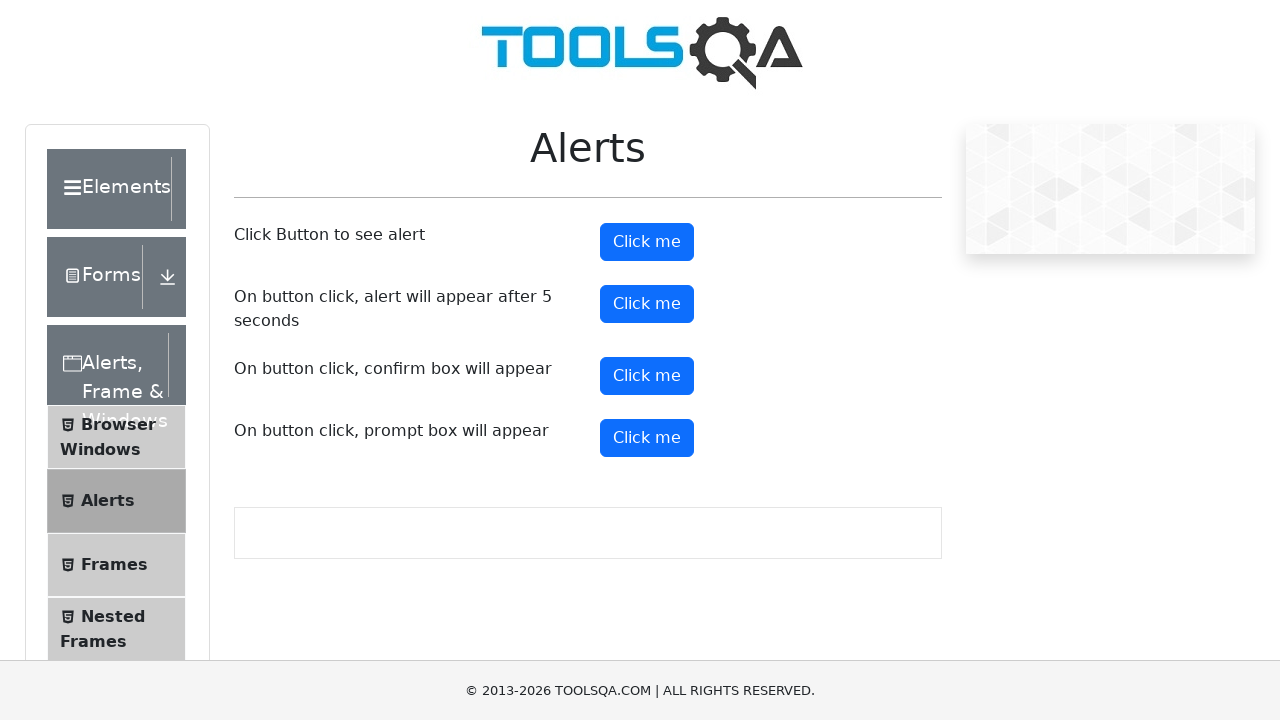

Clicked the confirm button to trigger the confirmation alert at (647, 376) on #confirmButton
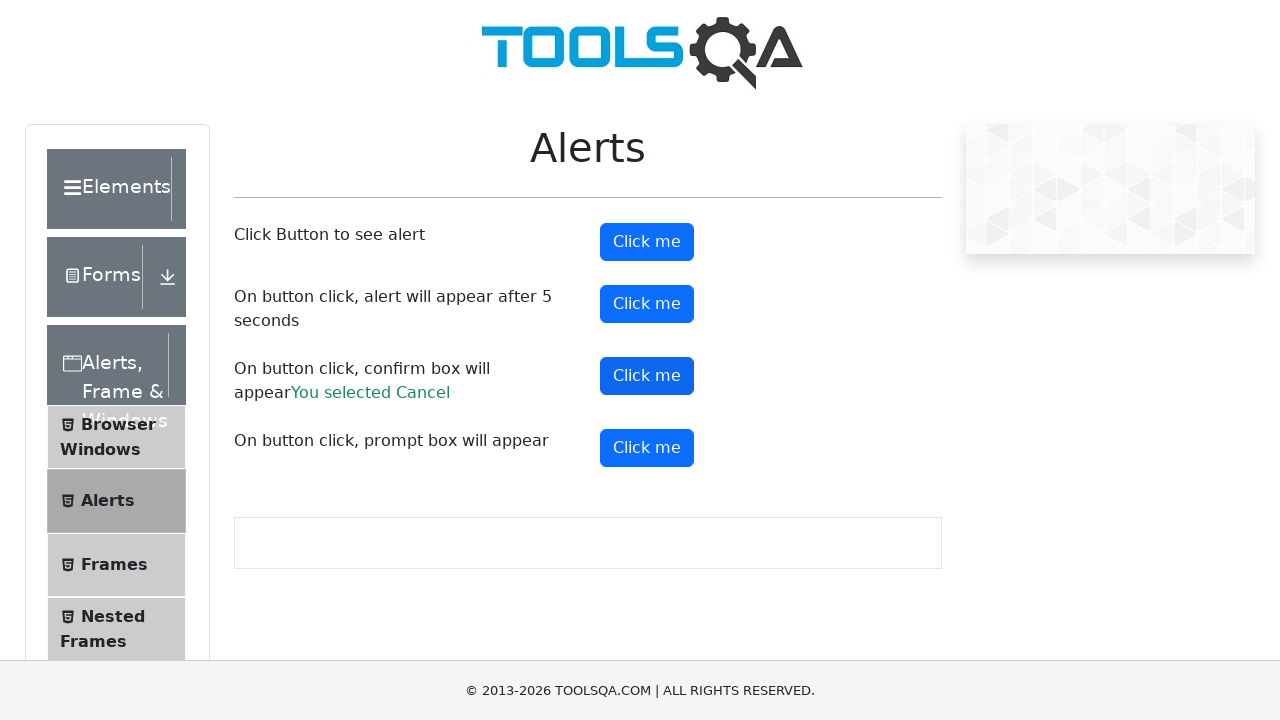

Removed the dialog handler after dismissing the alert
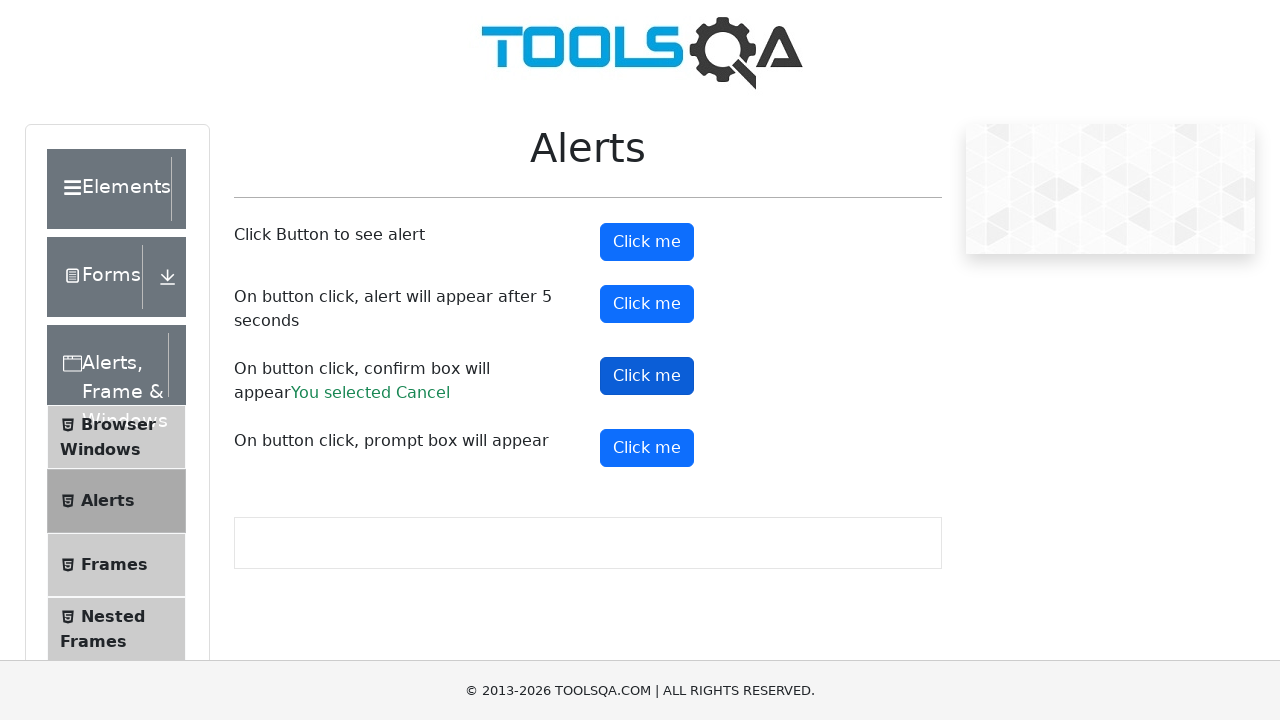

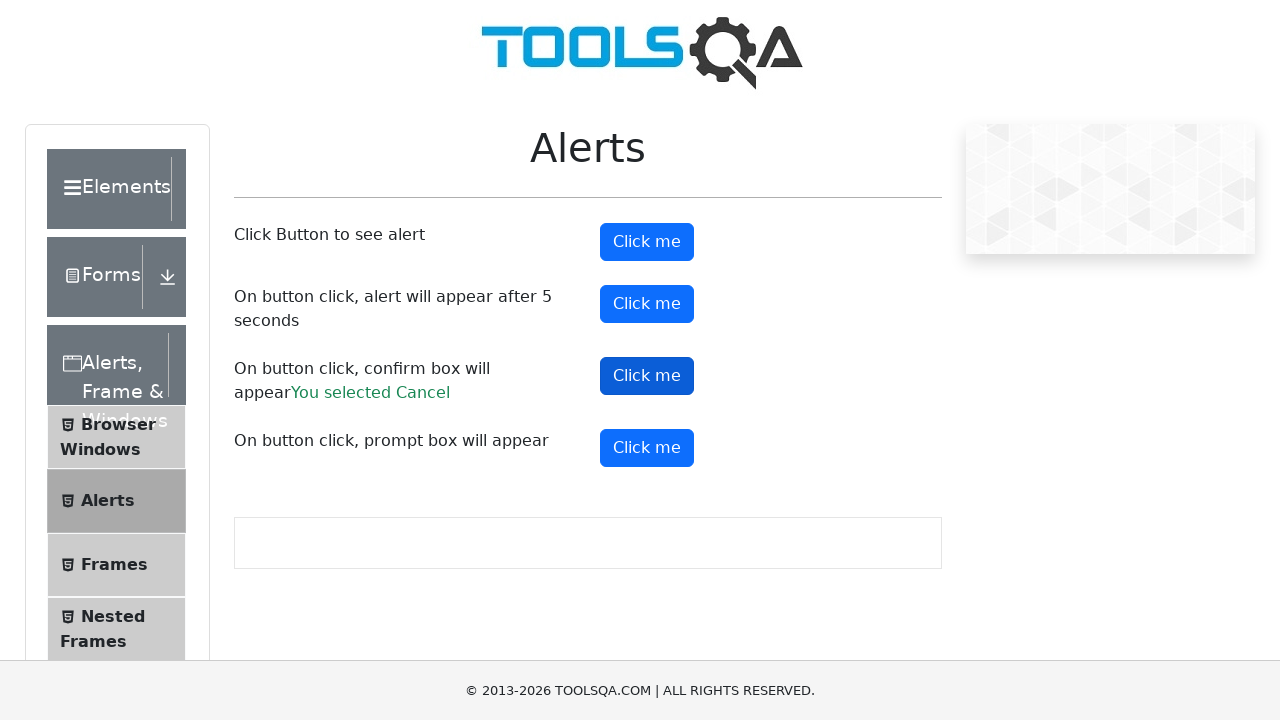